Tests the third FAQ accordion item about rental time calculation by clicking the question button and verifying the answer appears

Starting URL: https://qa-scooter.praktikum-services.ru/

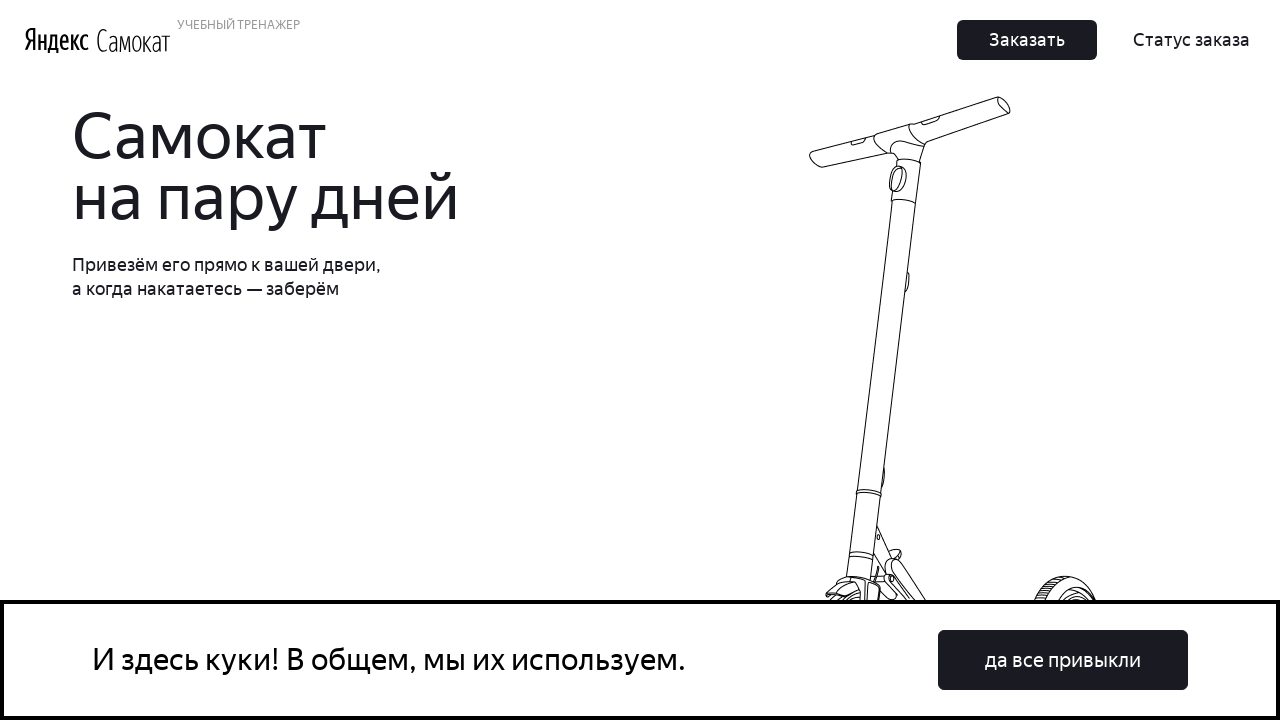

Home page header loaded
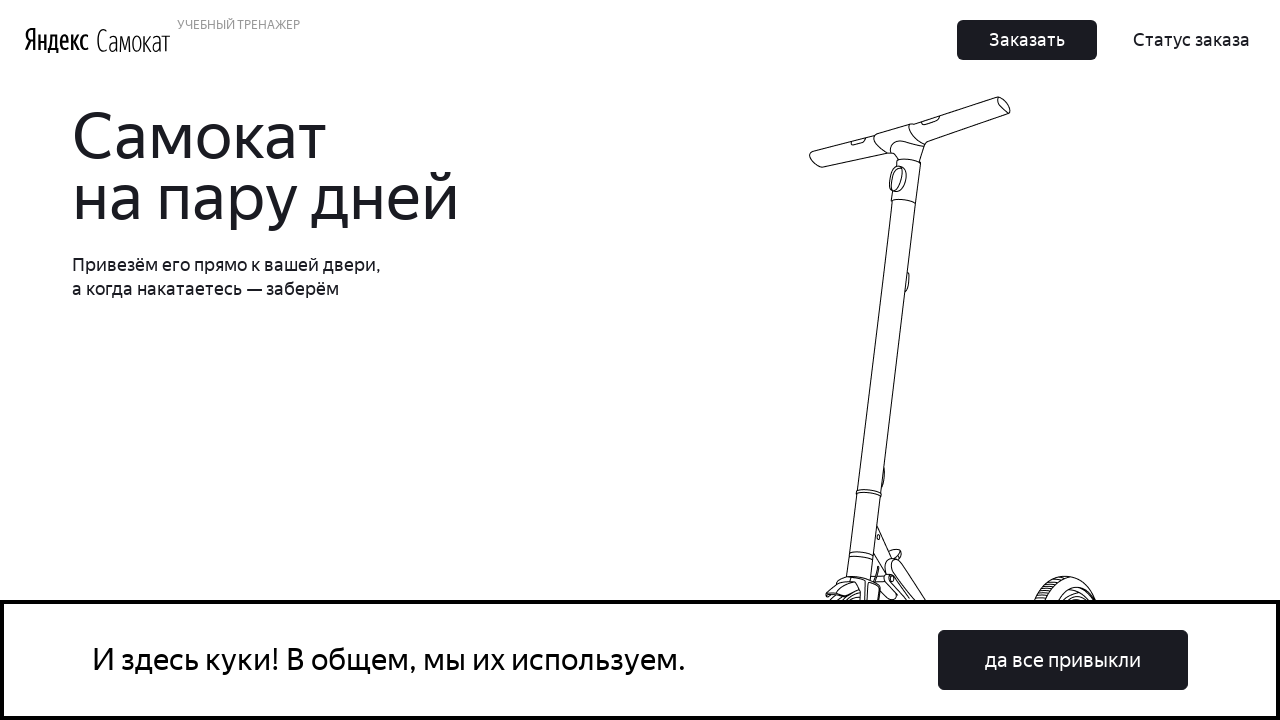

Scrolled to FAQ section
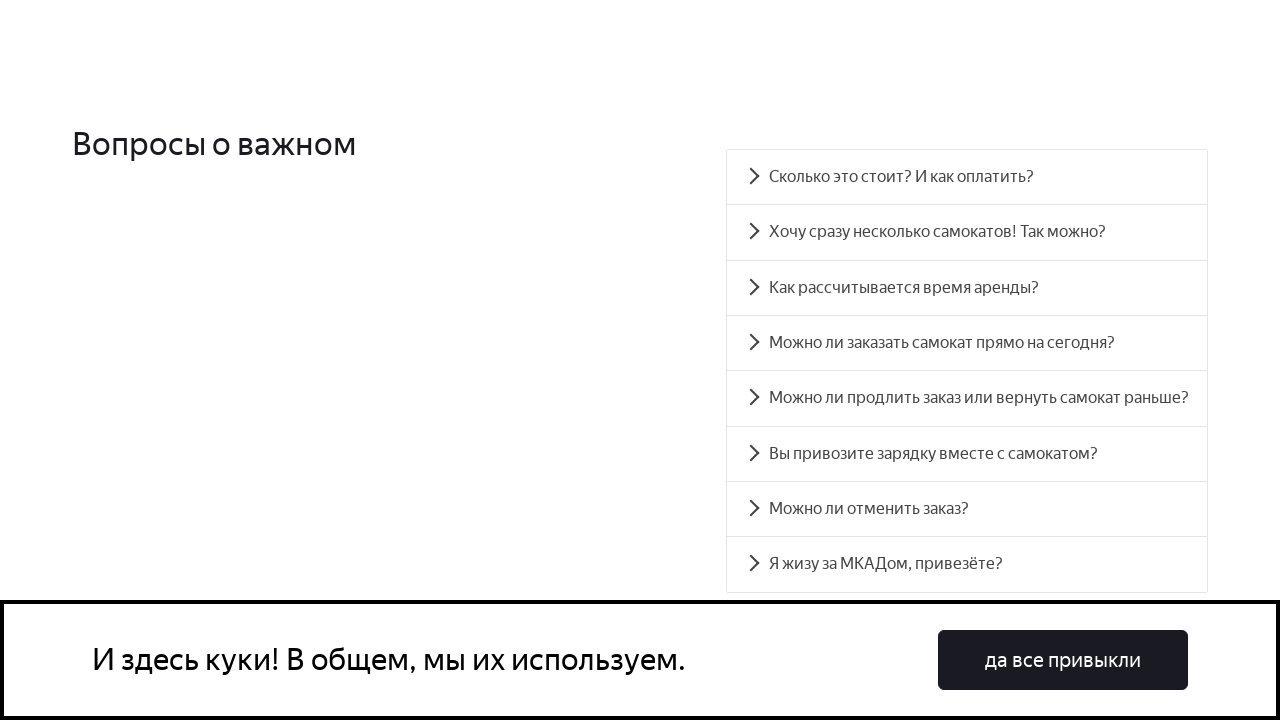

Clicked third FAQ accordion question button about rental time calculation at (967, 288) on xpath=//div[@class='Home_FAQ__3uVm4']/div/div[3]/div[1]
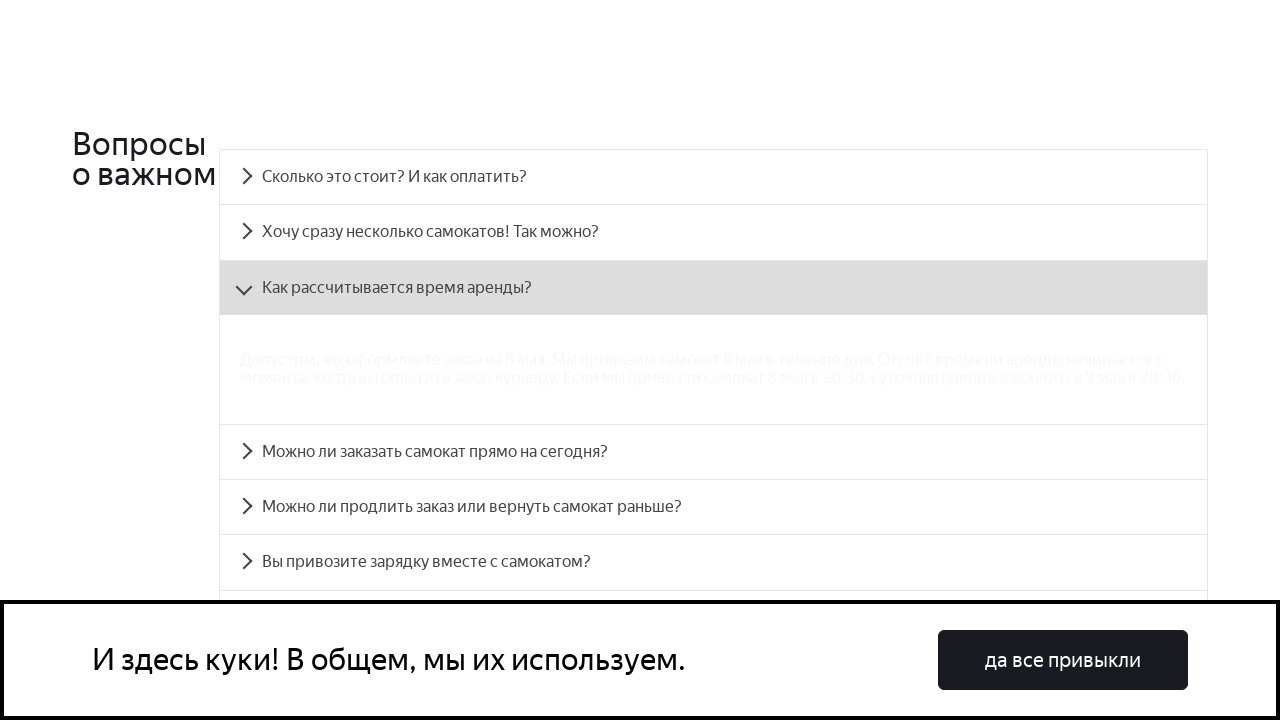

FAQ answer about rental time appeared
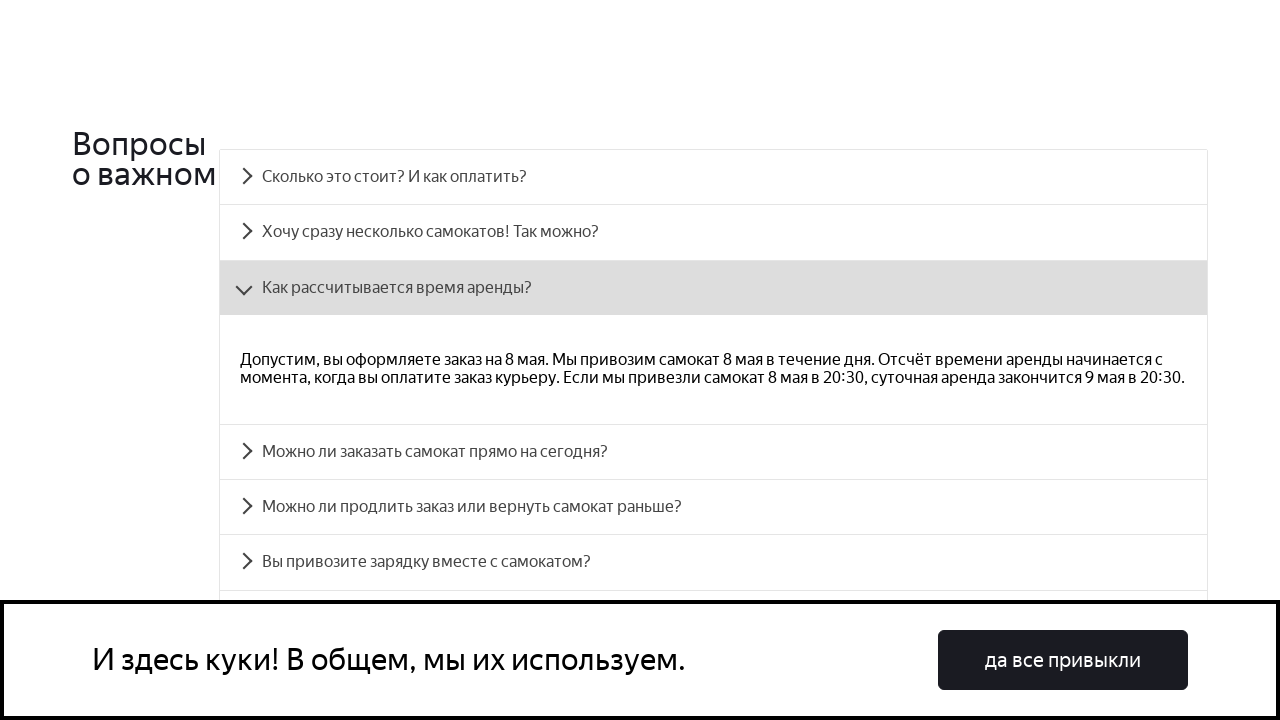

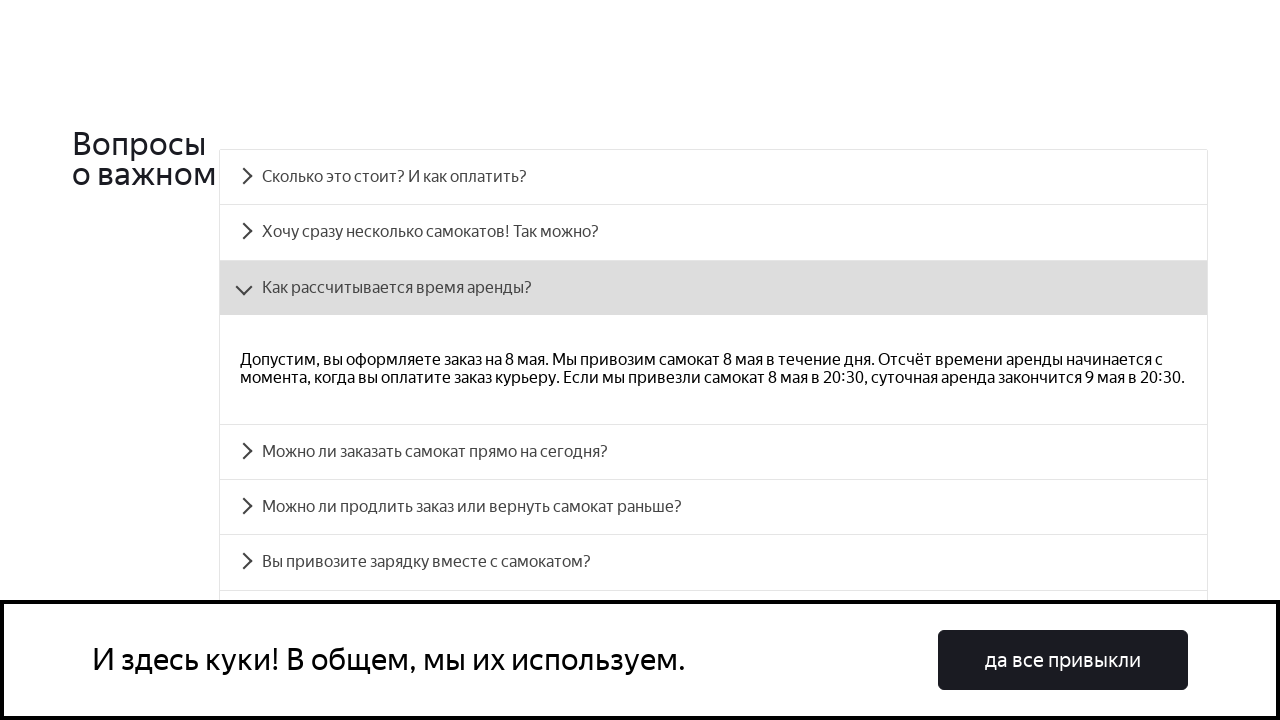